Tests JavaScript execution capabilities by clicking a submit button via JavaScript and scrolling the page

Starting URL: https://www.selenium.dev/selenium/web/web-form.html

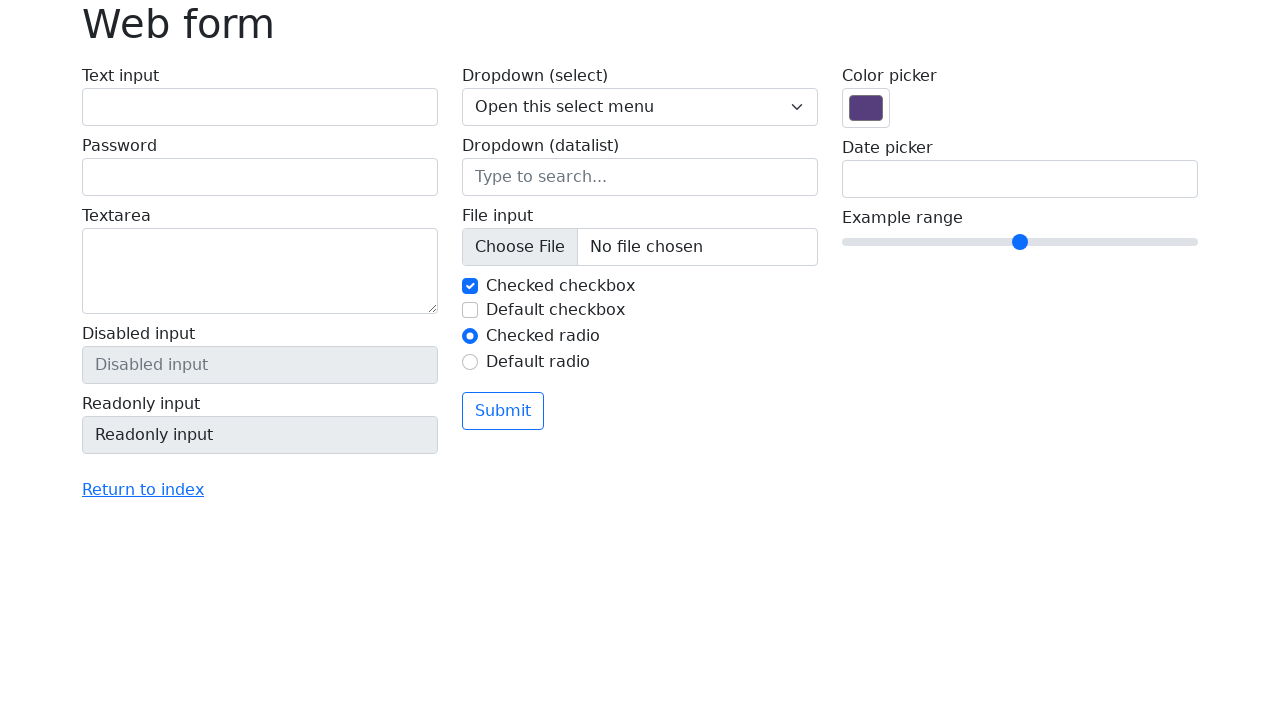

Located submit button element
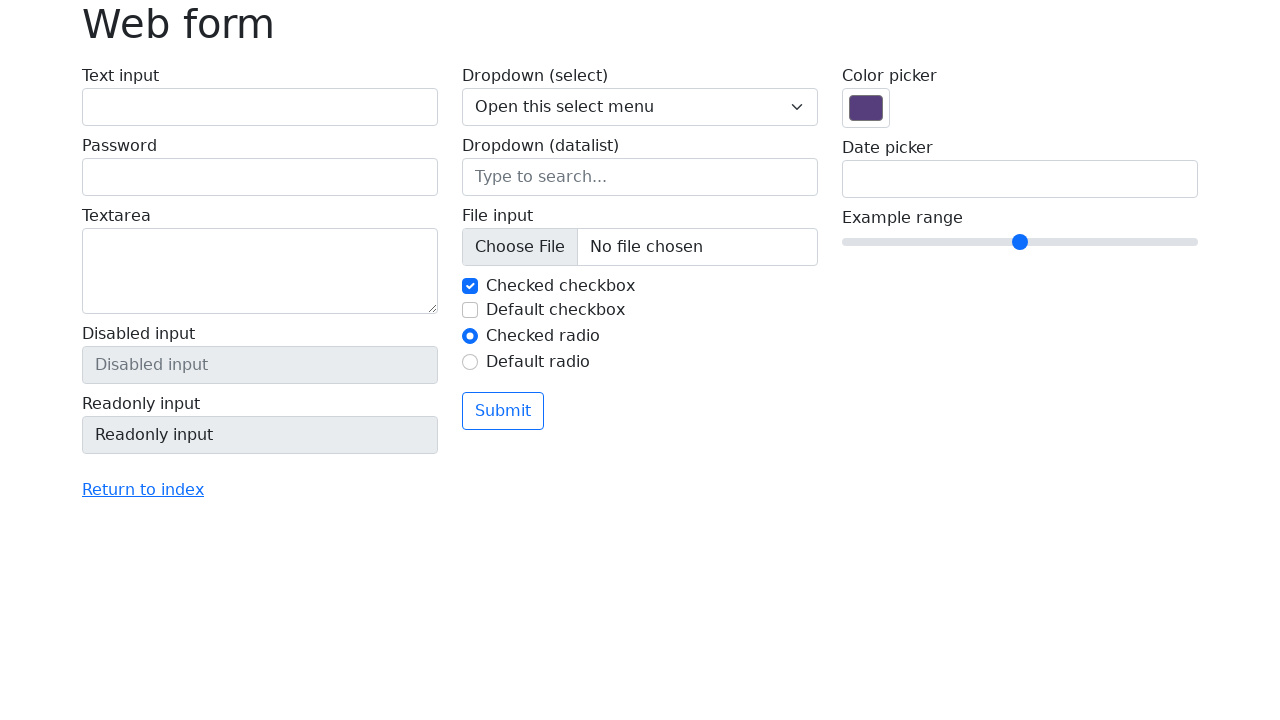

Clicked submit button via JavaScript execution
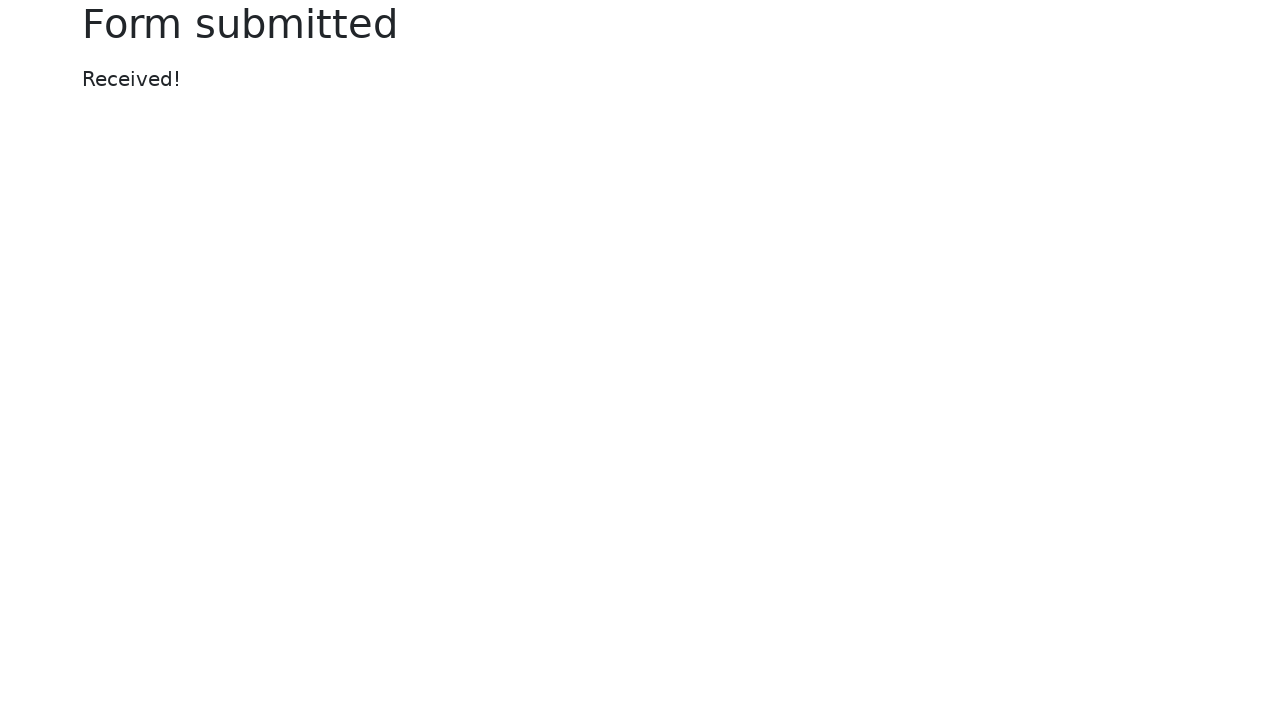

Scrolled page down by 50 pixels via JavaScript
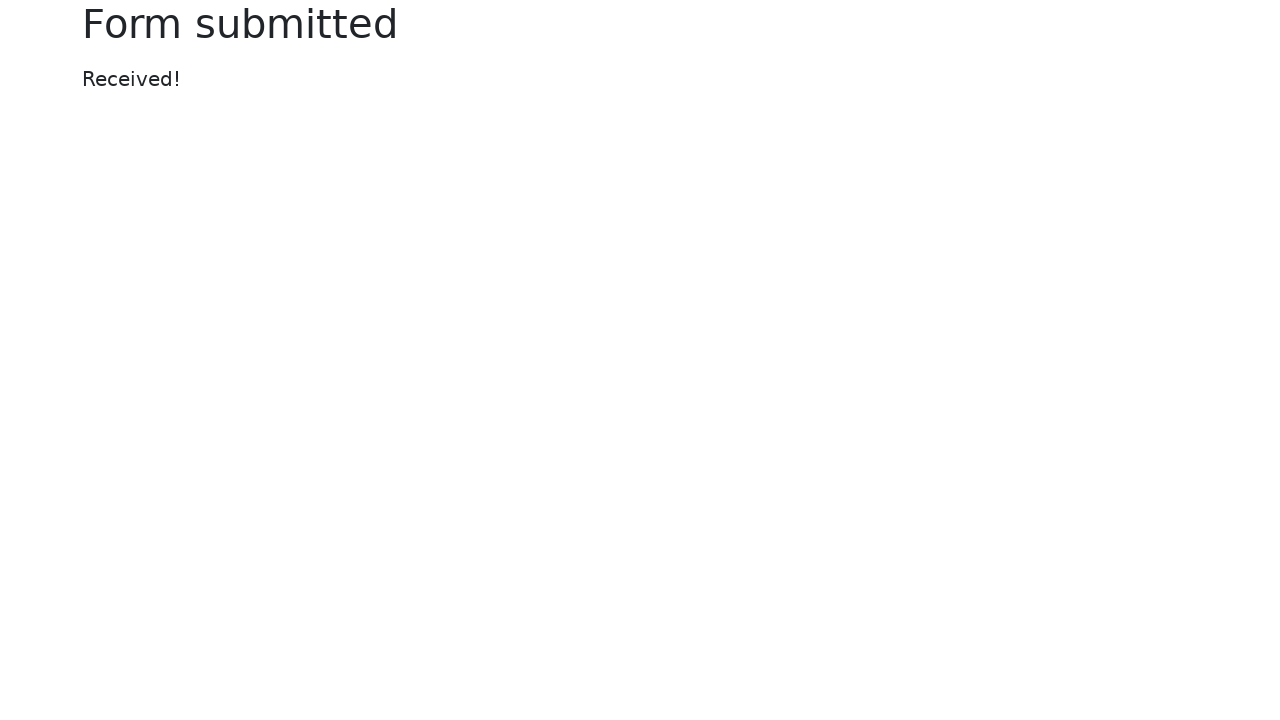

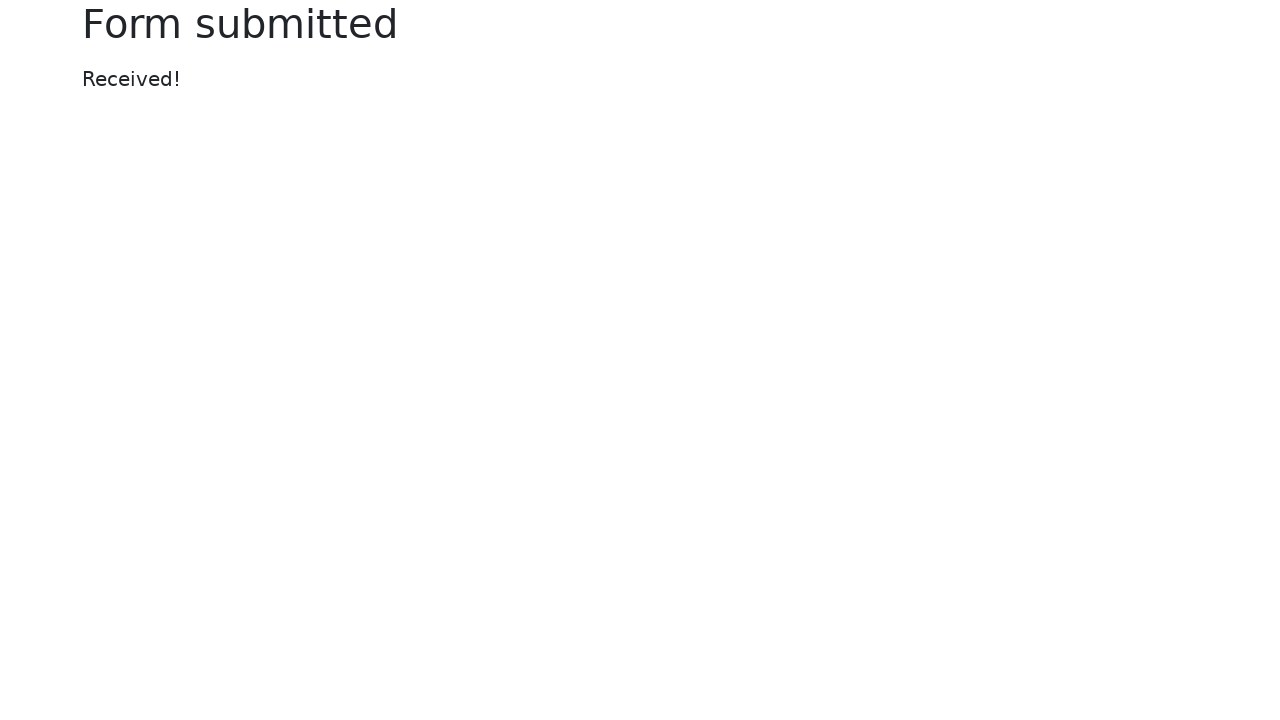